Tests that clicking the historic info link on the homepage navigates to the info page.

Starting URL: https://www.99-bottles-of-beer.net/

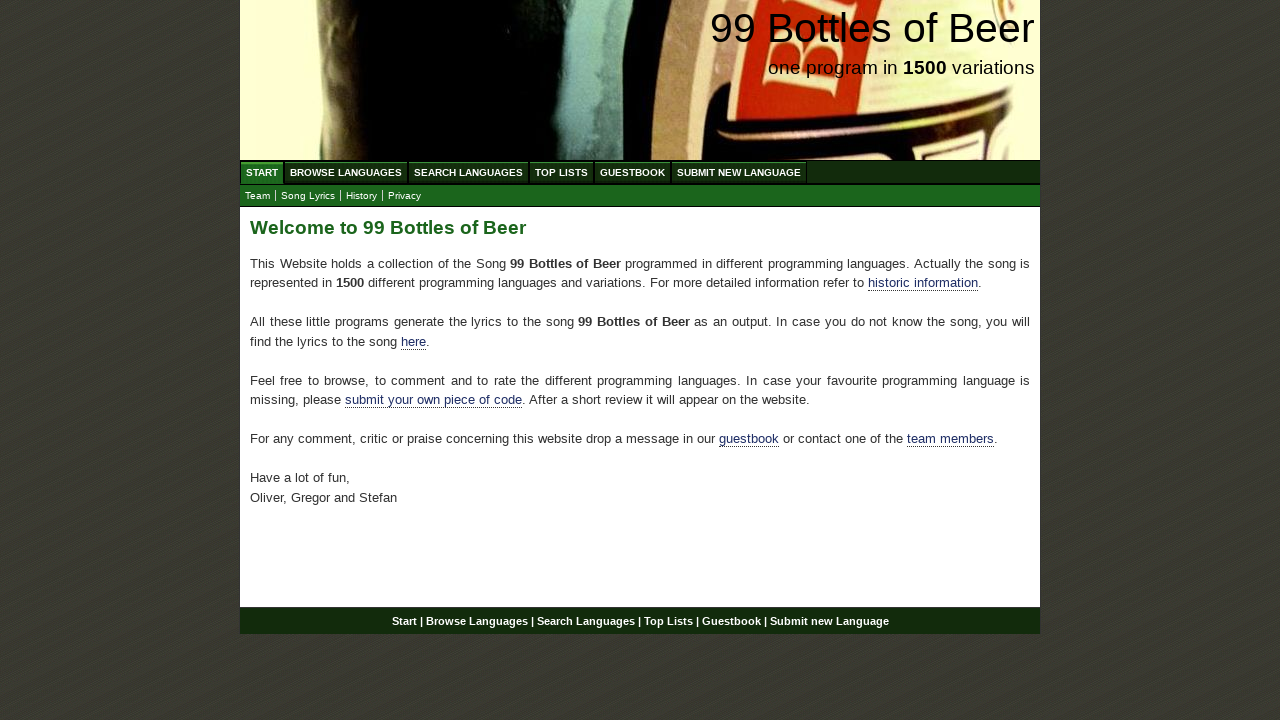

Clicked the historic info link in the main content area at (923, 283) on xpath=//div[@id='main']/p/a[@href='./info.html']
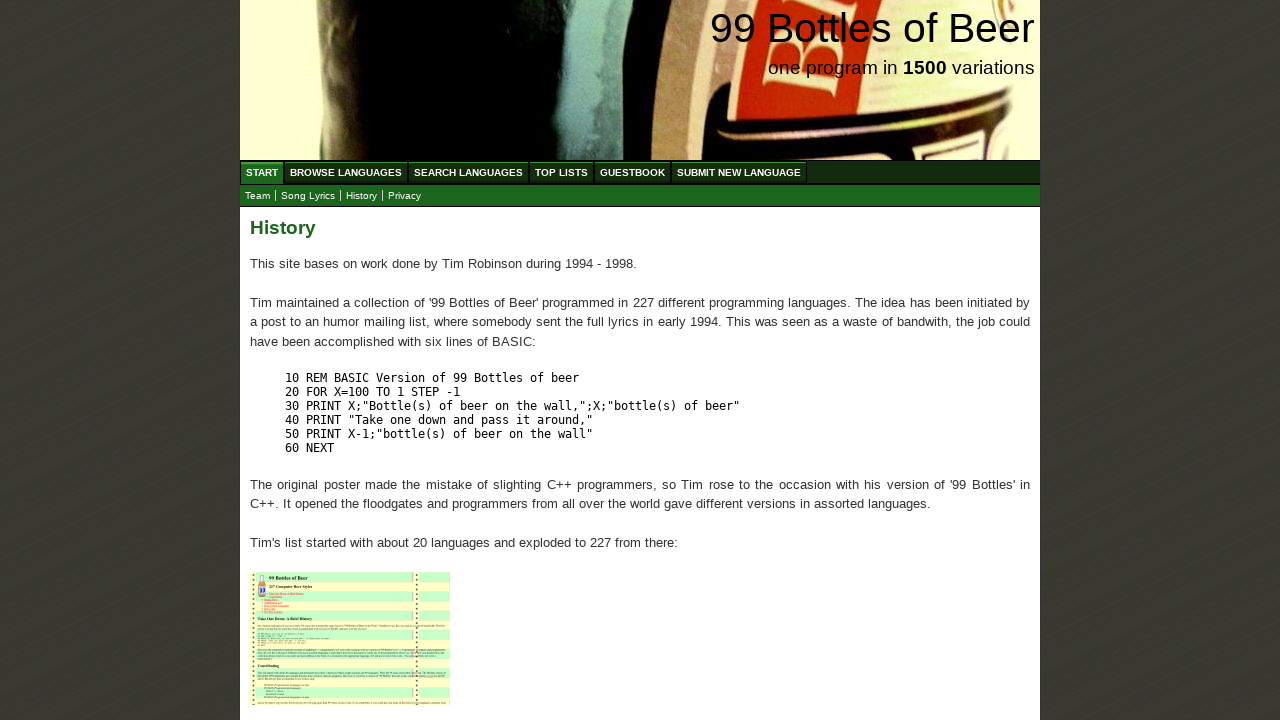

Verified navigation to the info page
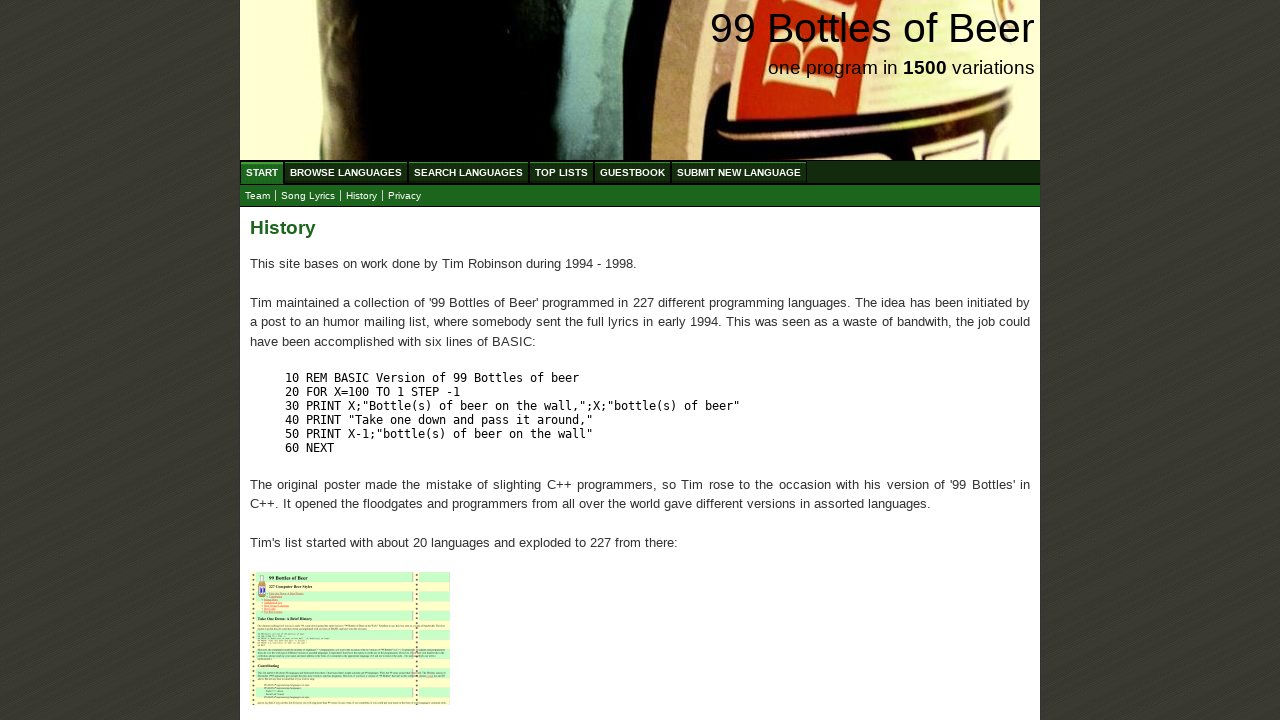

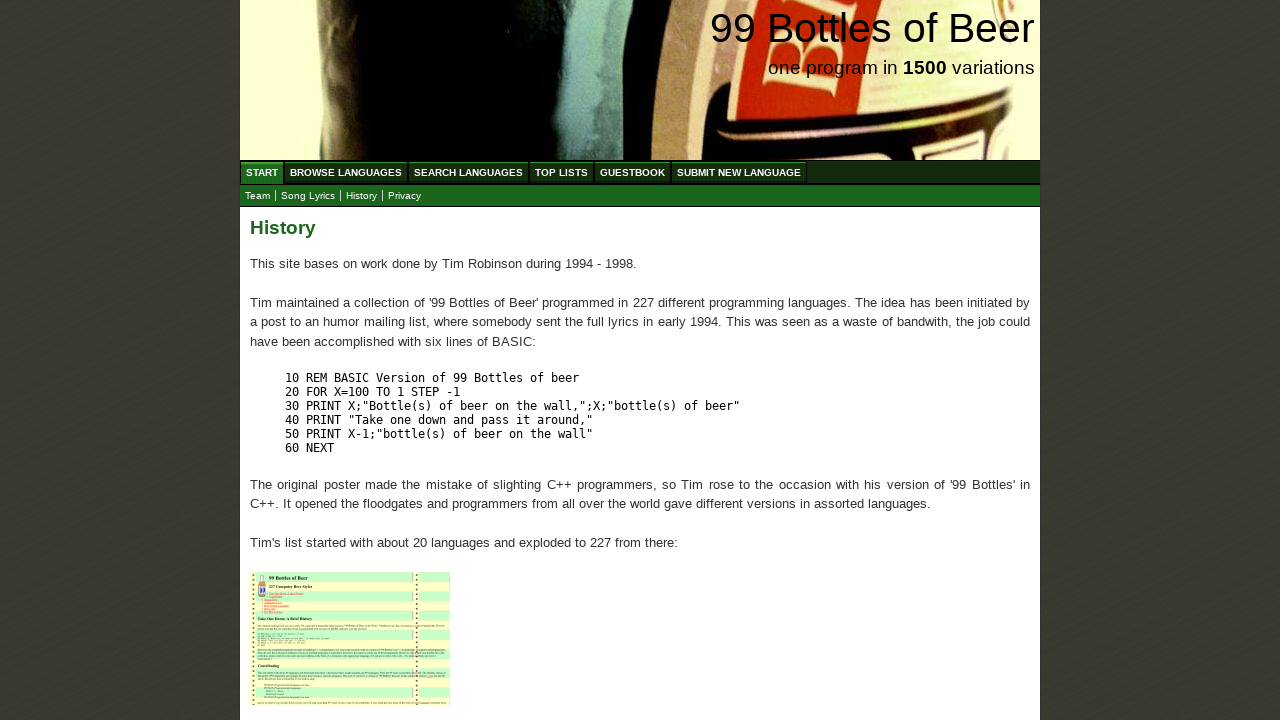